Clicks on the web form link and verifies the form page title is displayed

Starting URL: https://bonigarcia.dev/selenium-webdriver-java/

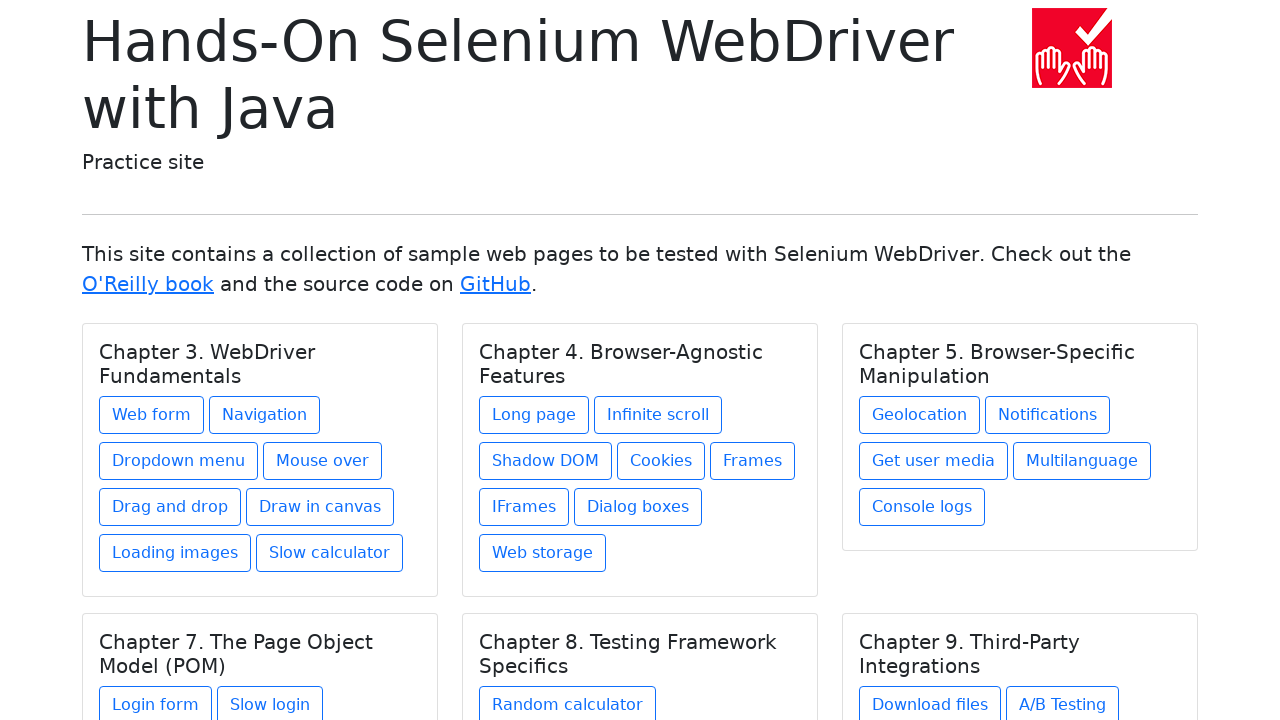

Clicked on the web form link at (152, 415) on xpath=//a[@href = 'web-form.html']
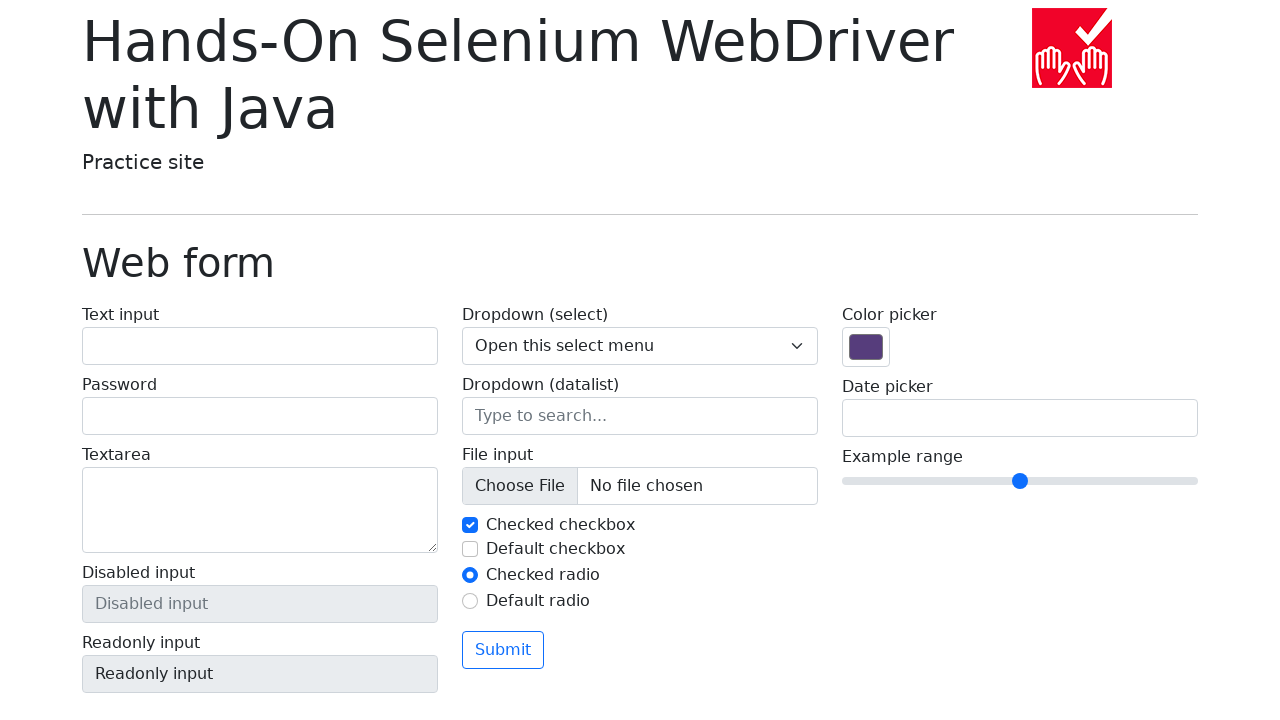

Located the page title element
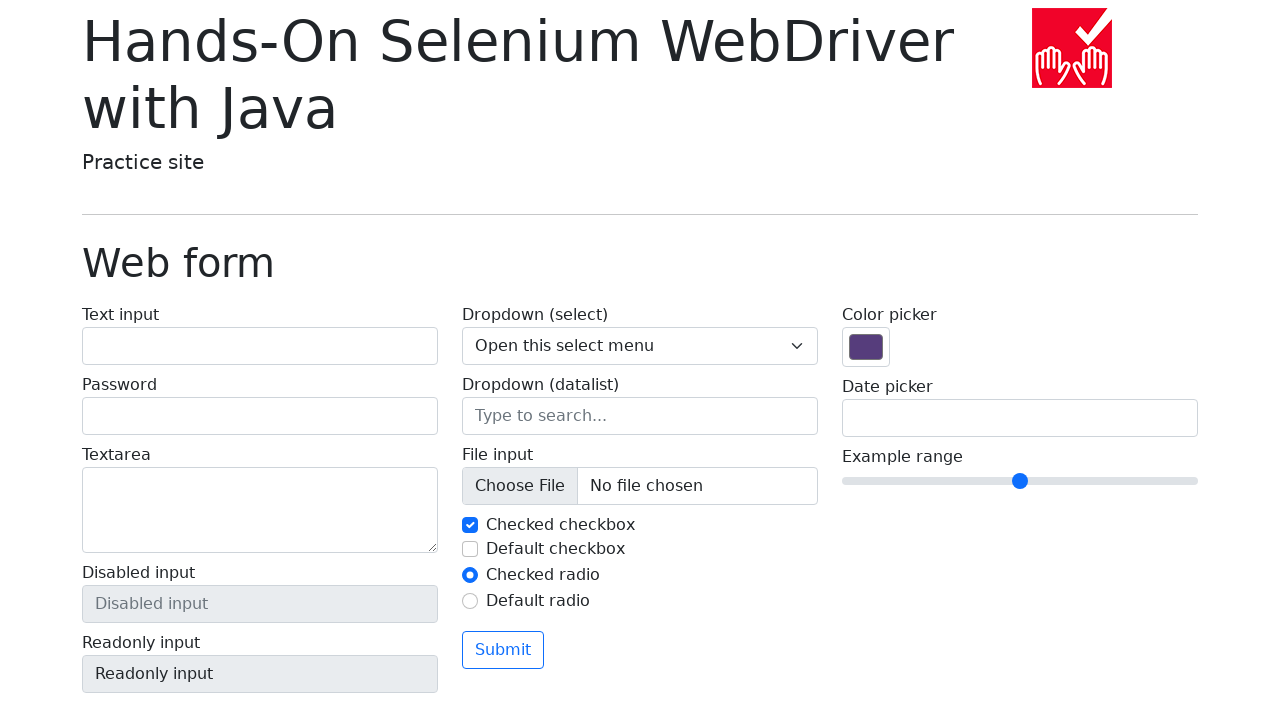

Verified the form page title is 'Web form'
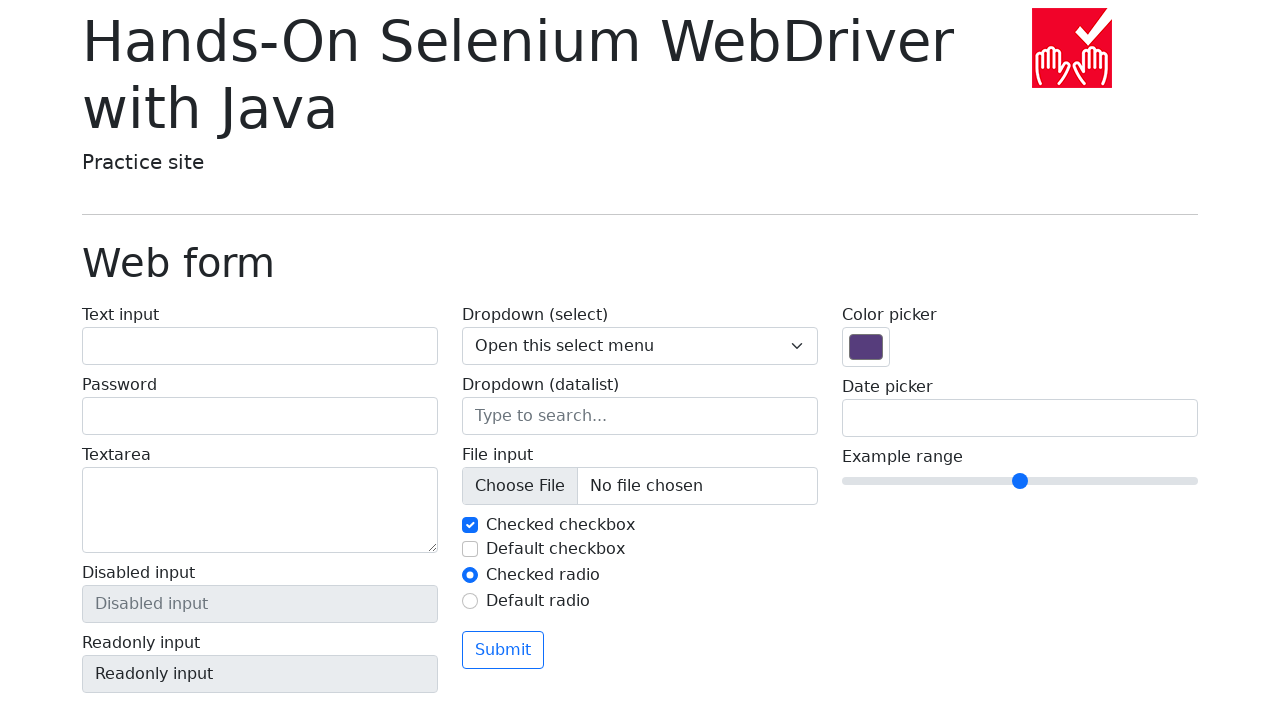

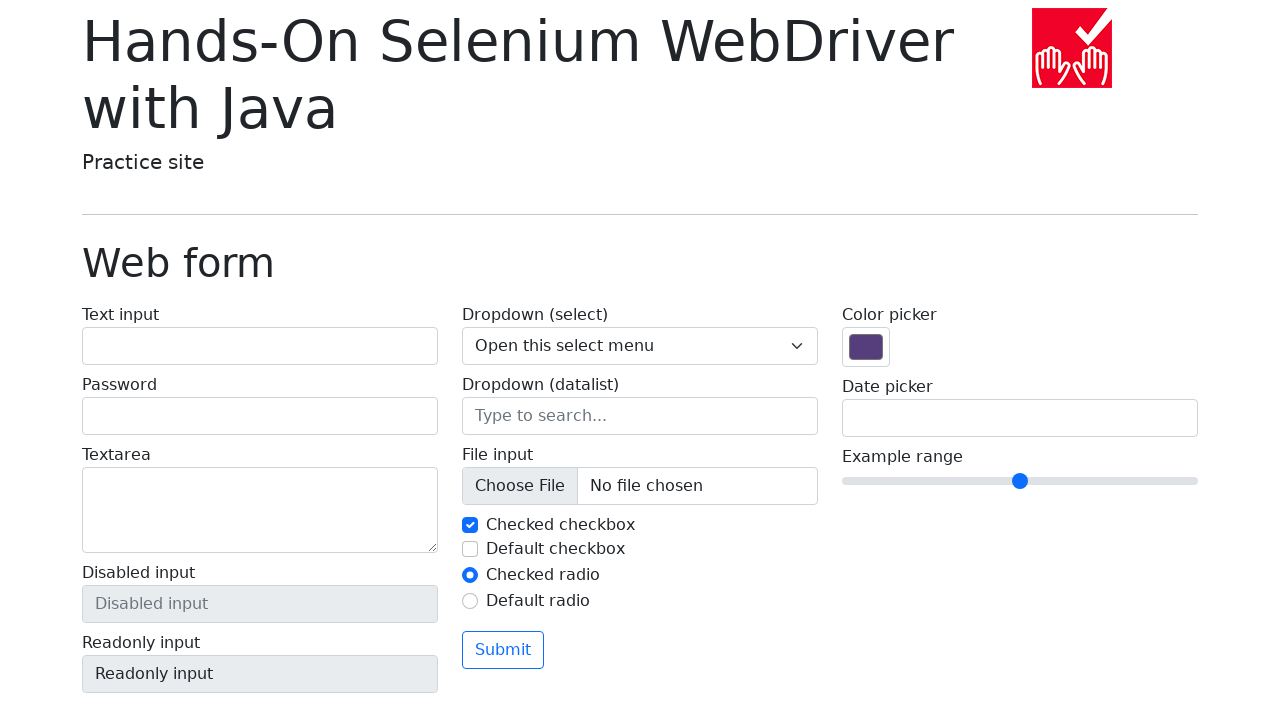